Tests DuckDuckGo search functionality by entering a search query "LambdaTest" and pressing Enter, then verifying the search was performed by checking the URL.

Starting URL: https://www.duckduckgo.com

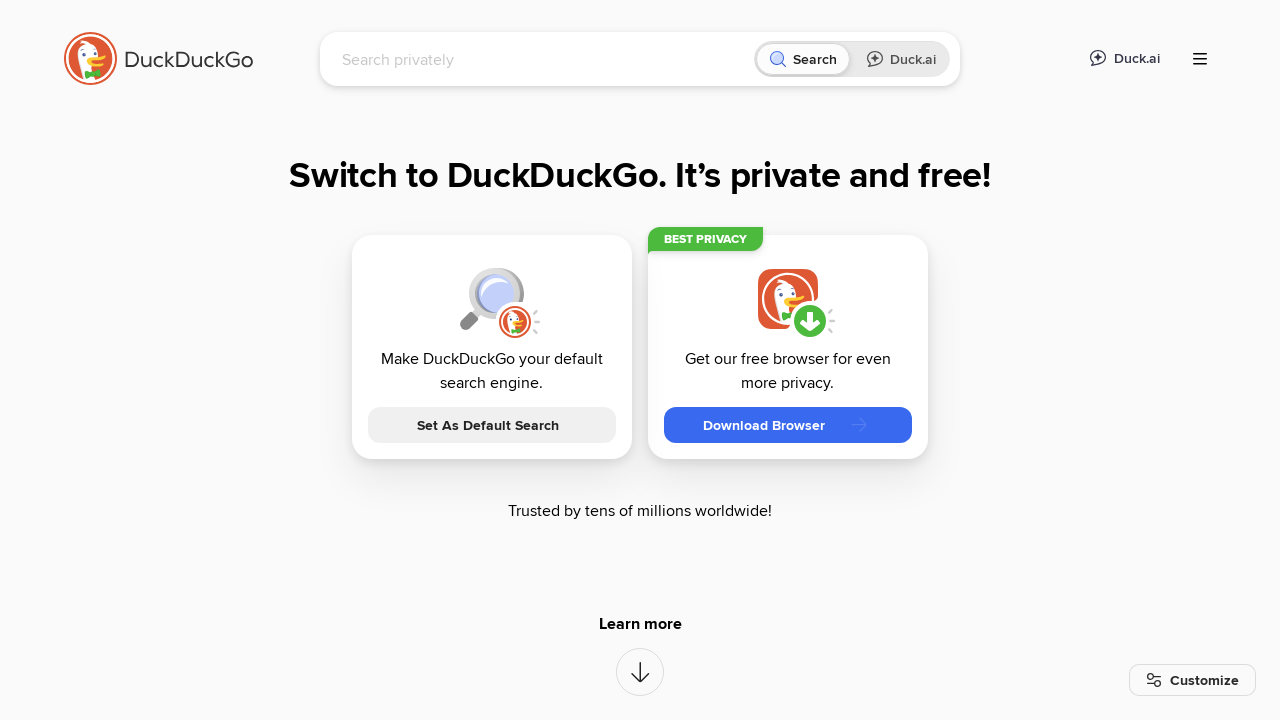

Waited for page to fully load
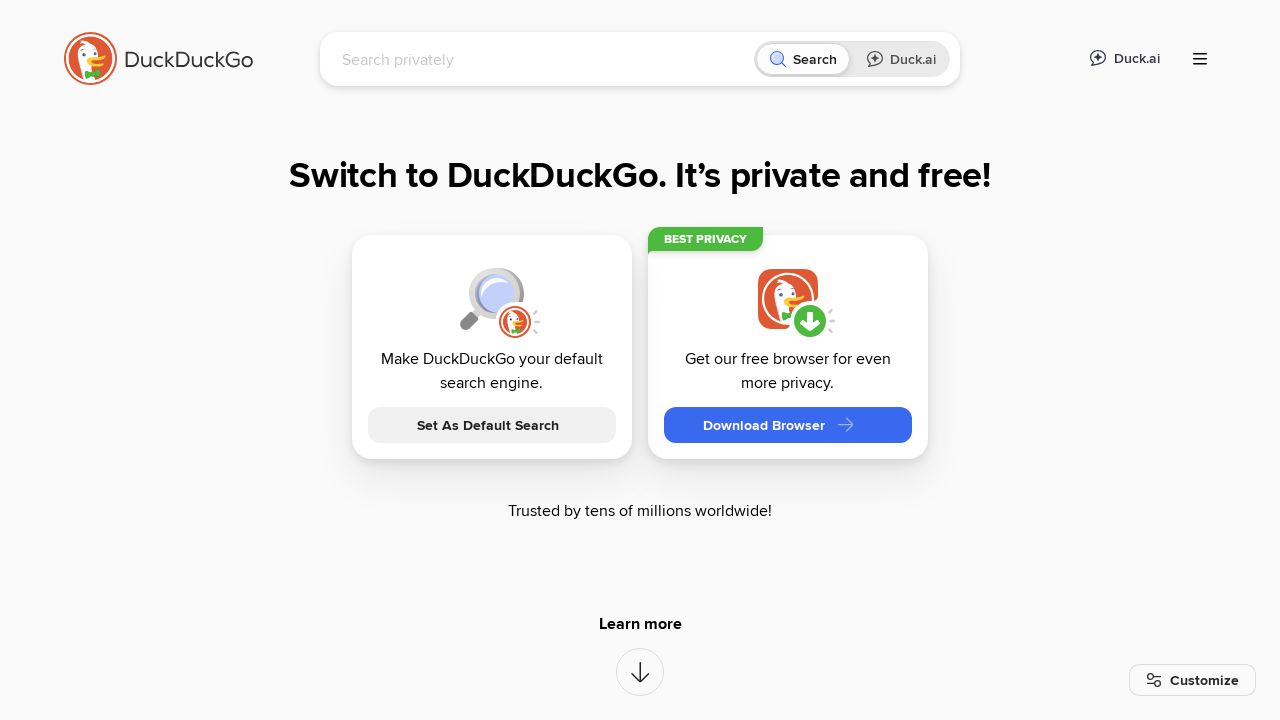

Clicked on search input field at (544, 59) on [name='q']
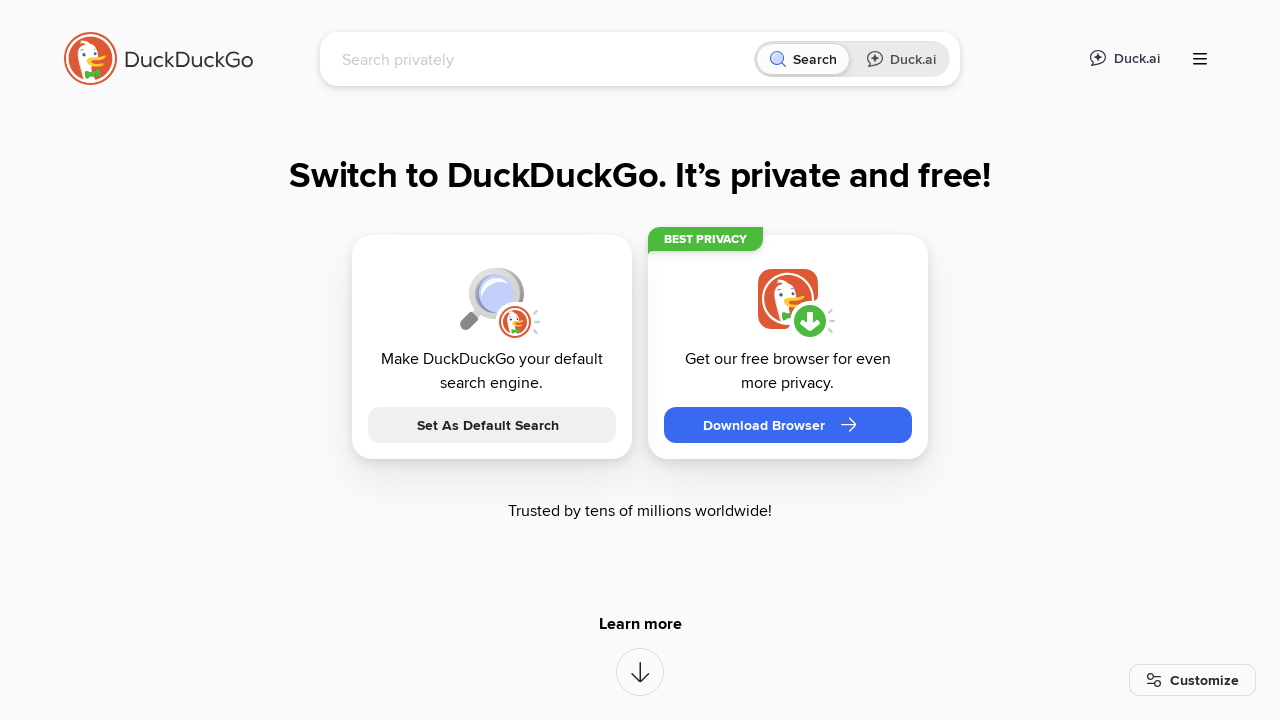

Filled search field with 'LambdaTest' on [name='q']
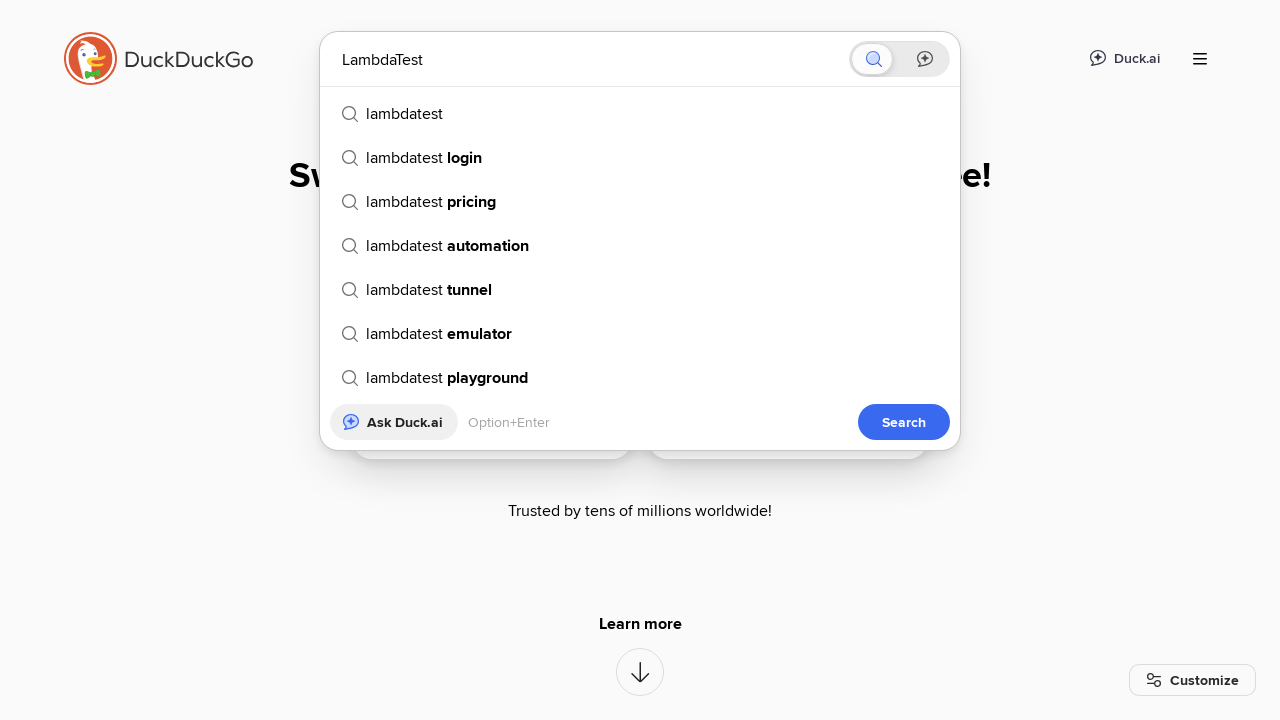

Pressed Enter to perform search
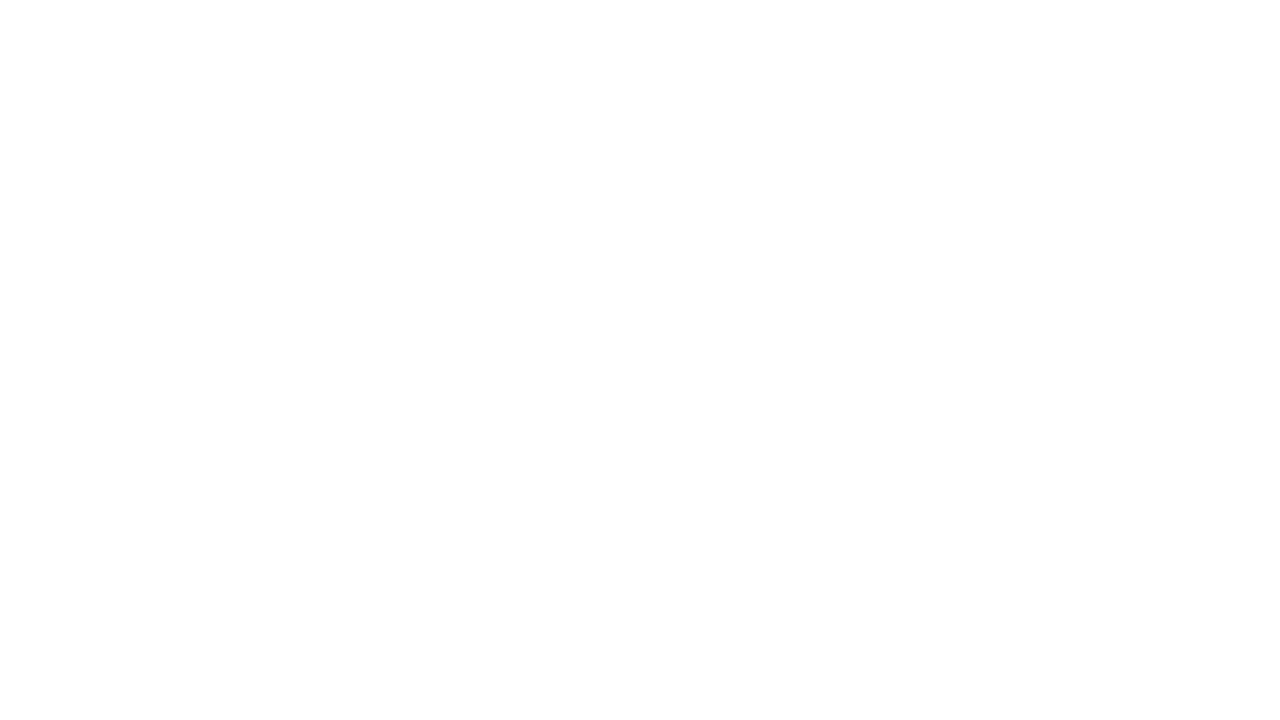

Waited for search results to load
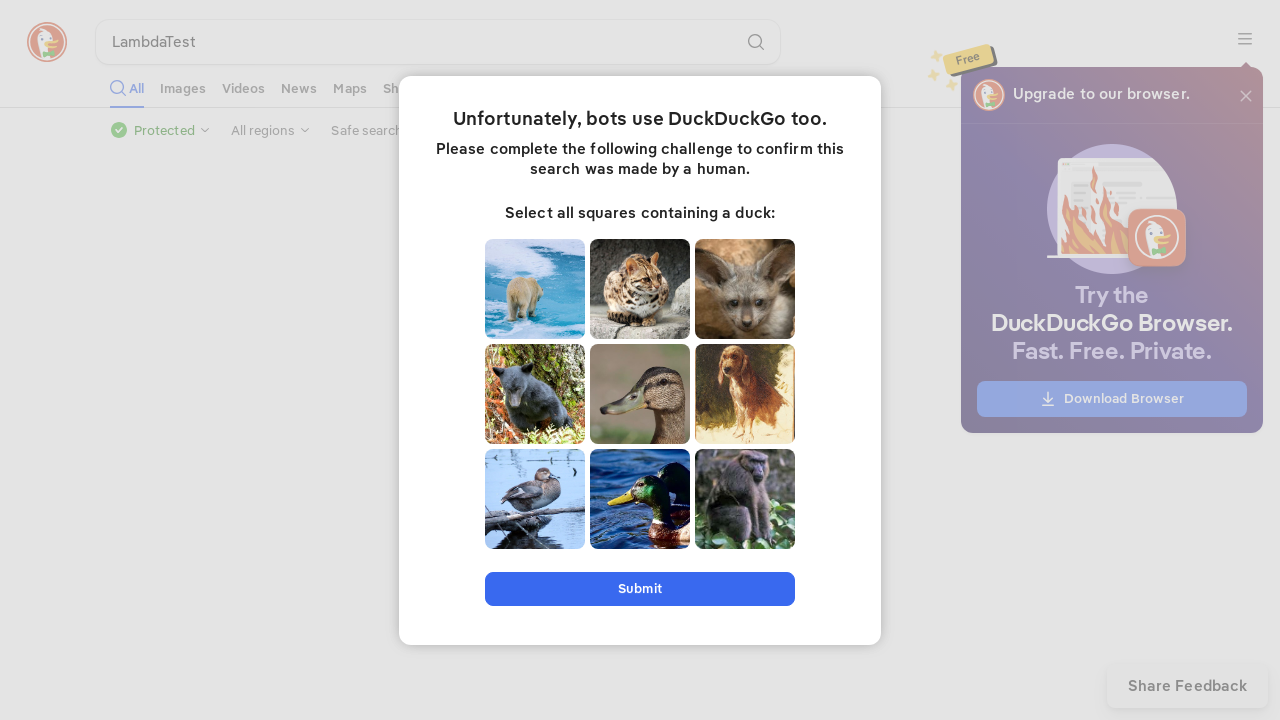

Verified URL contains 'duckduckgo'
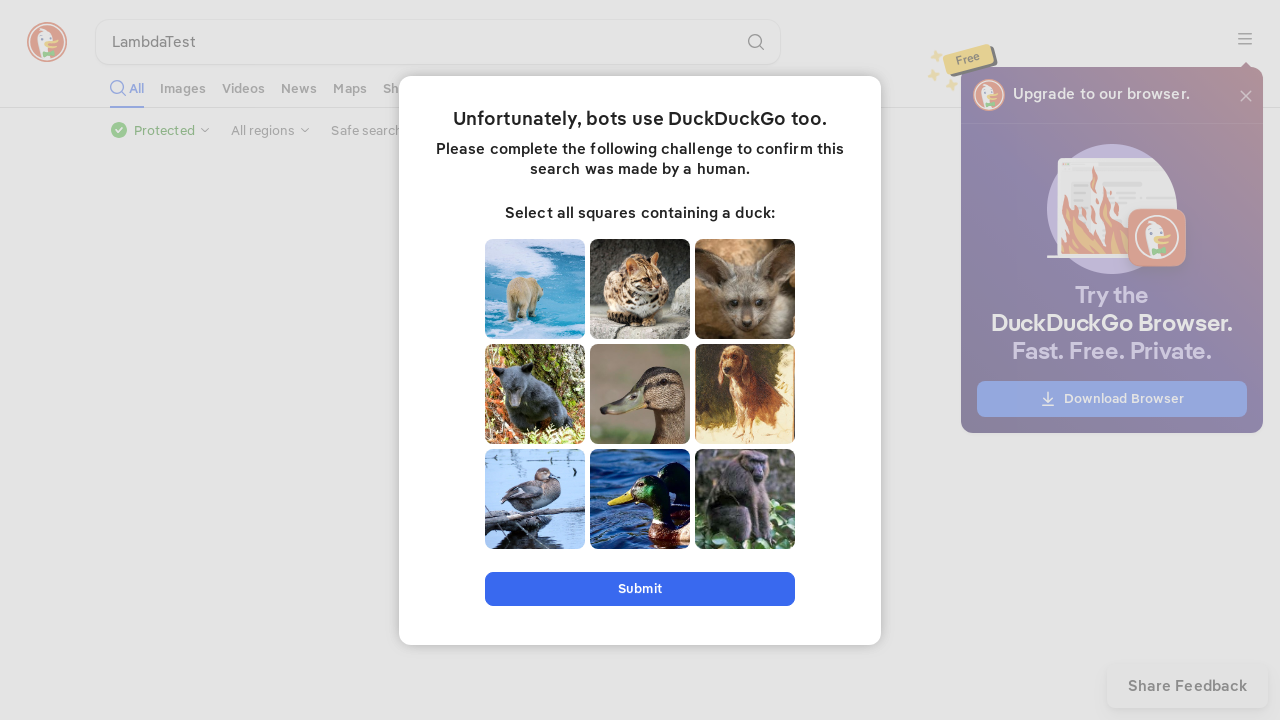

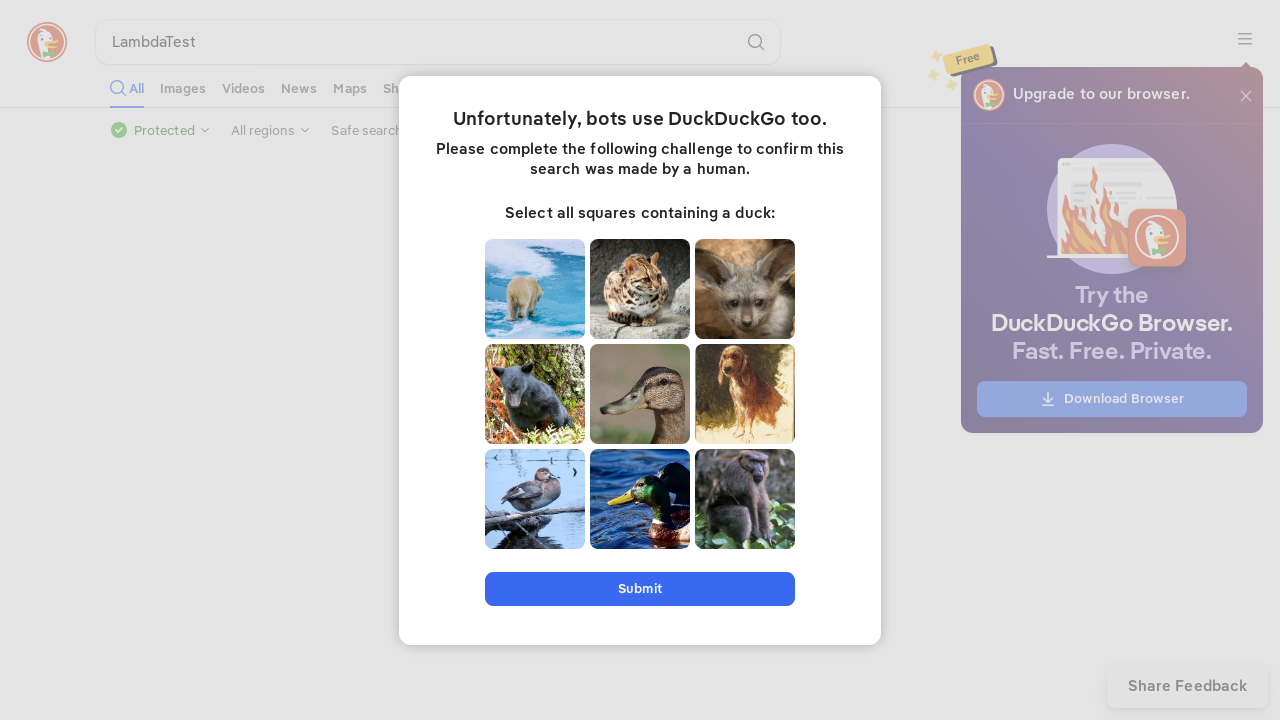